Tests login failure scenario by entering invalid credentials and verifying error message is displayed

Starting URL: http://the-internet.herokuapp.com/login

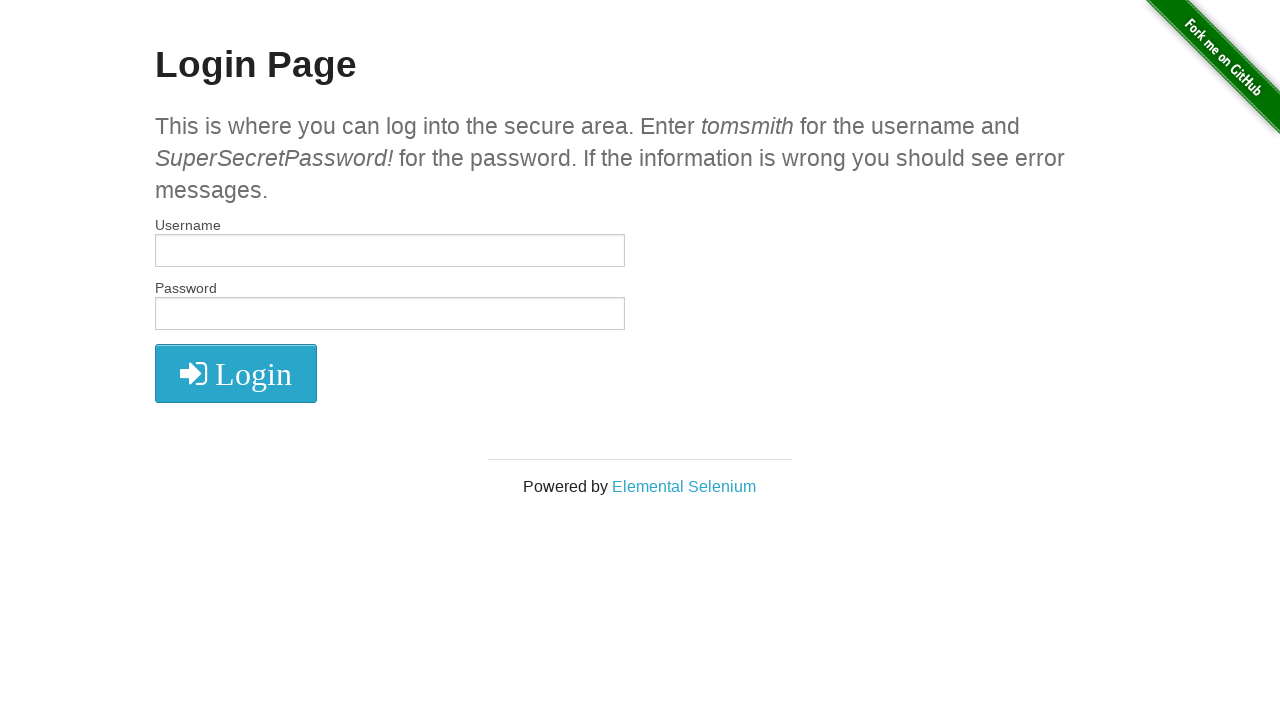

Entered invalid username '1111' on #username
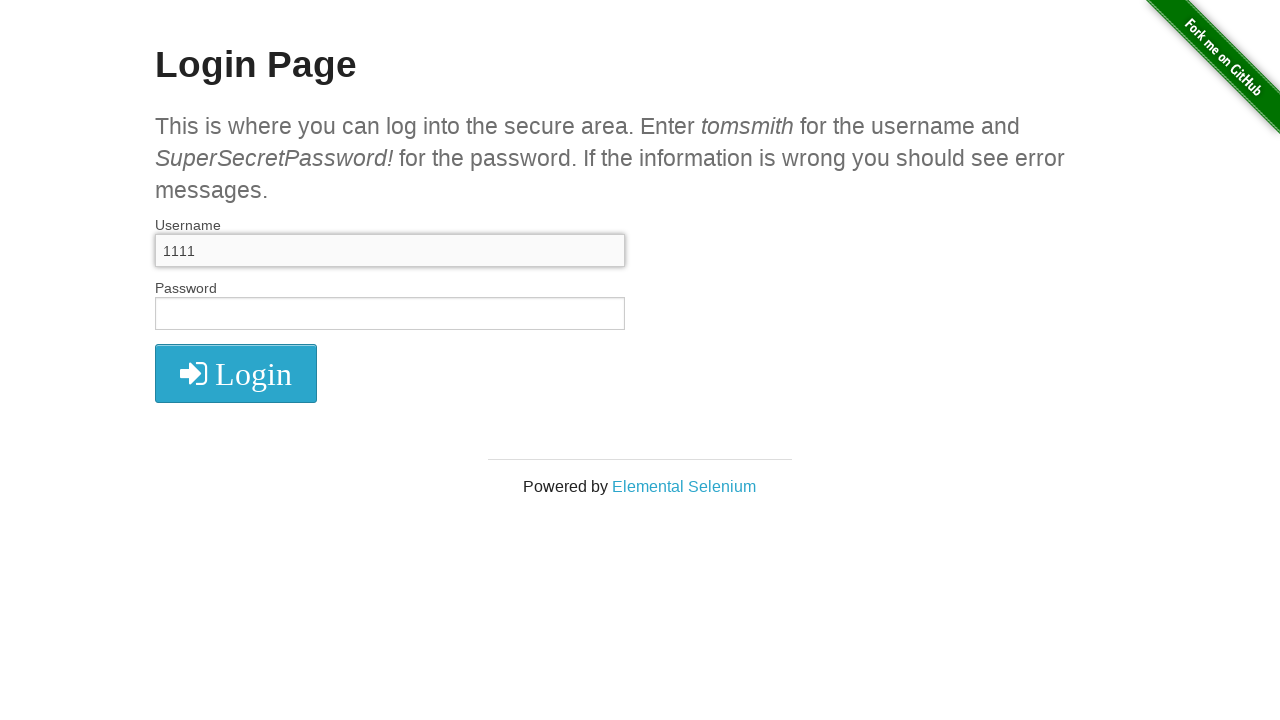

Entered invalid password '1111' on #password
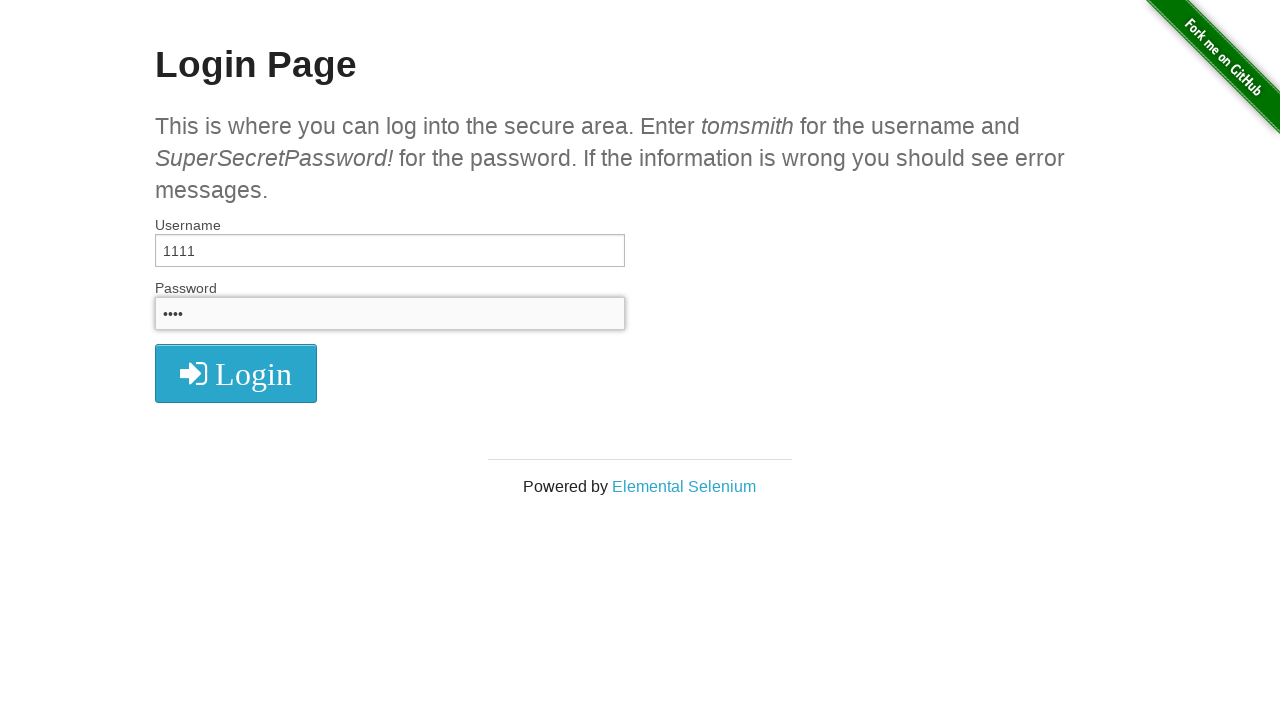

Clicked login button at (236, 373) on #login button
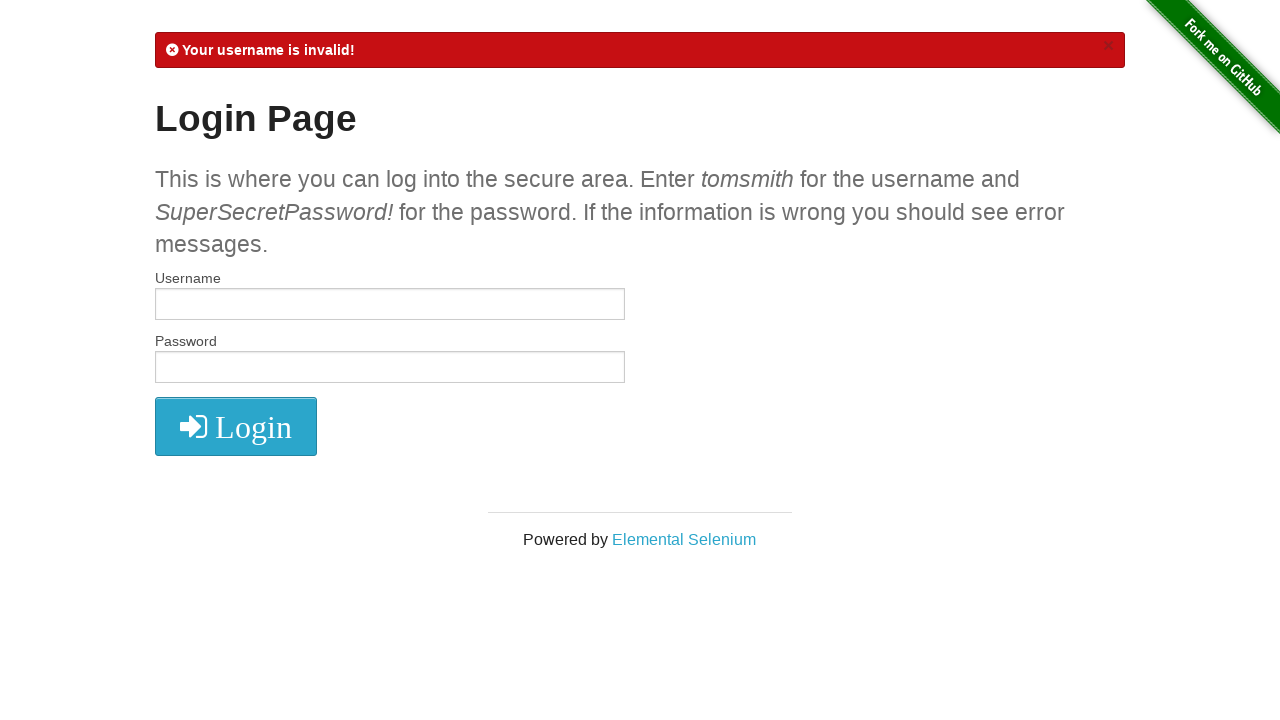

Error message displayed on login failure
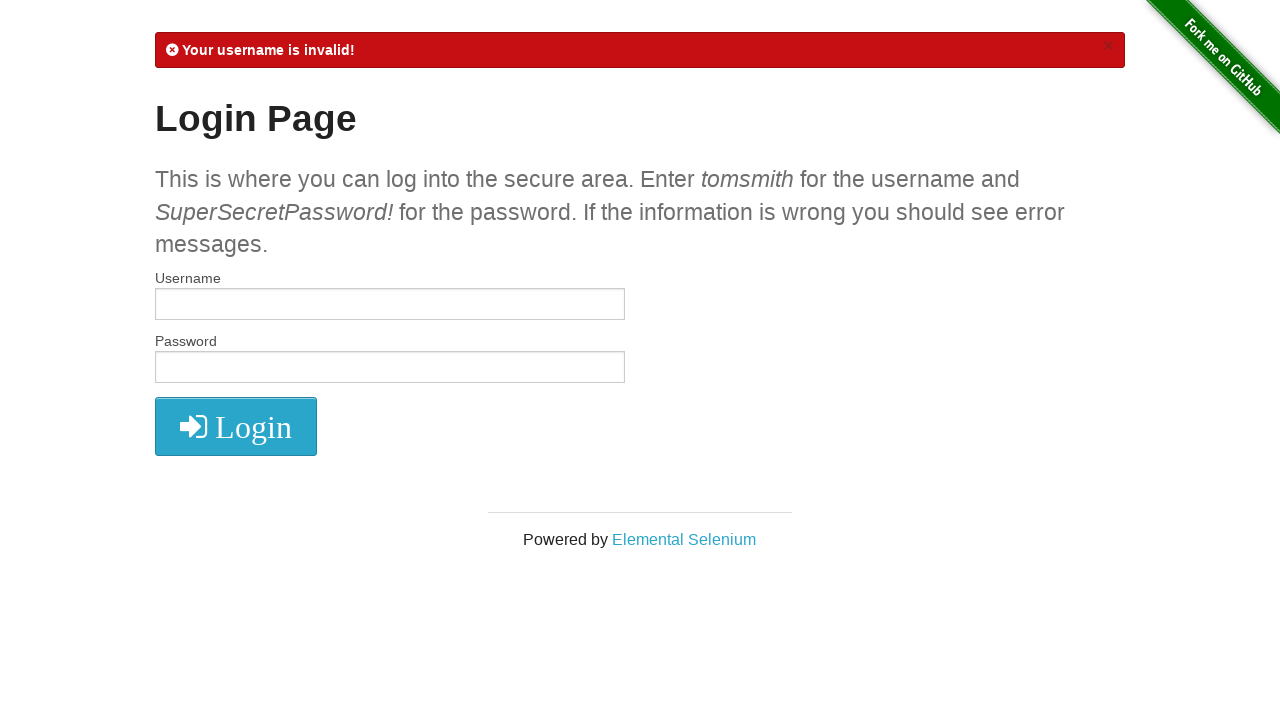

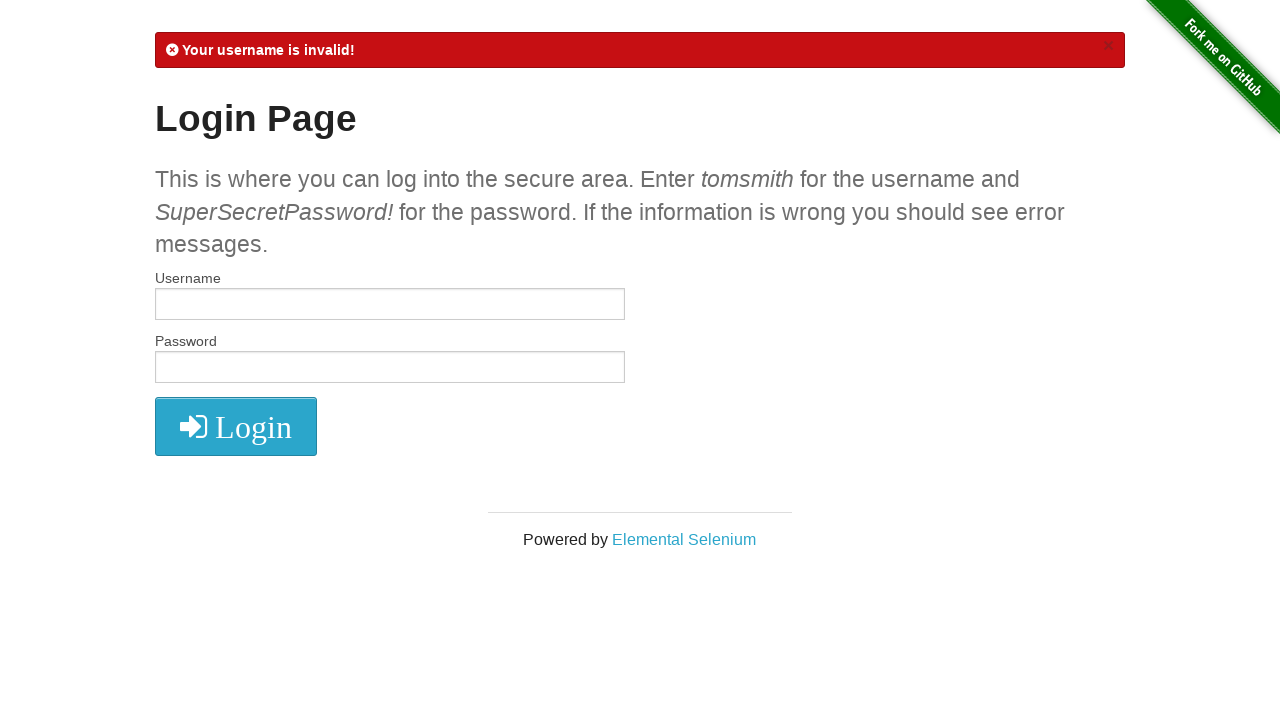